Navigates to Freshworks website and retrieves all footer navigation links

Starting URL: https://www.freshworks.com/

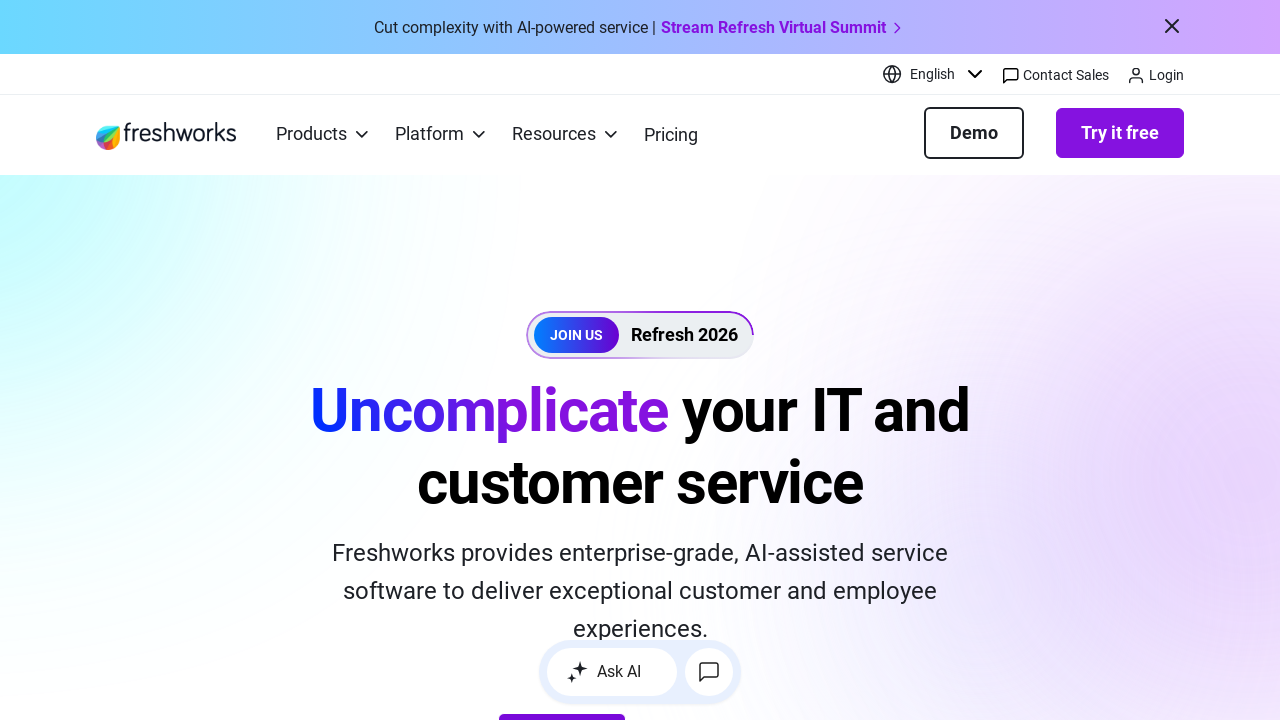

Navigated to Freshworks website
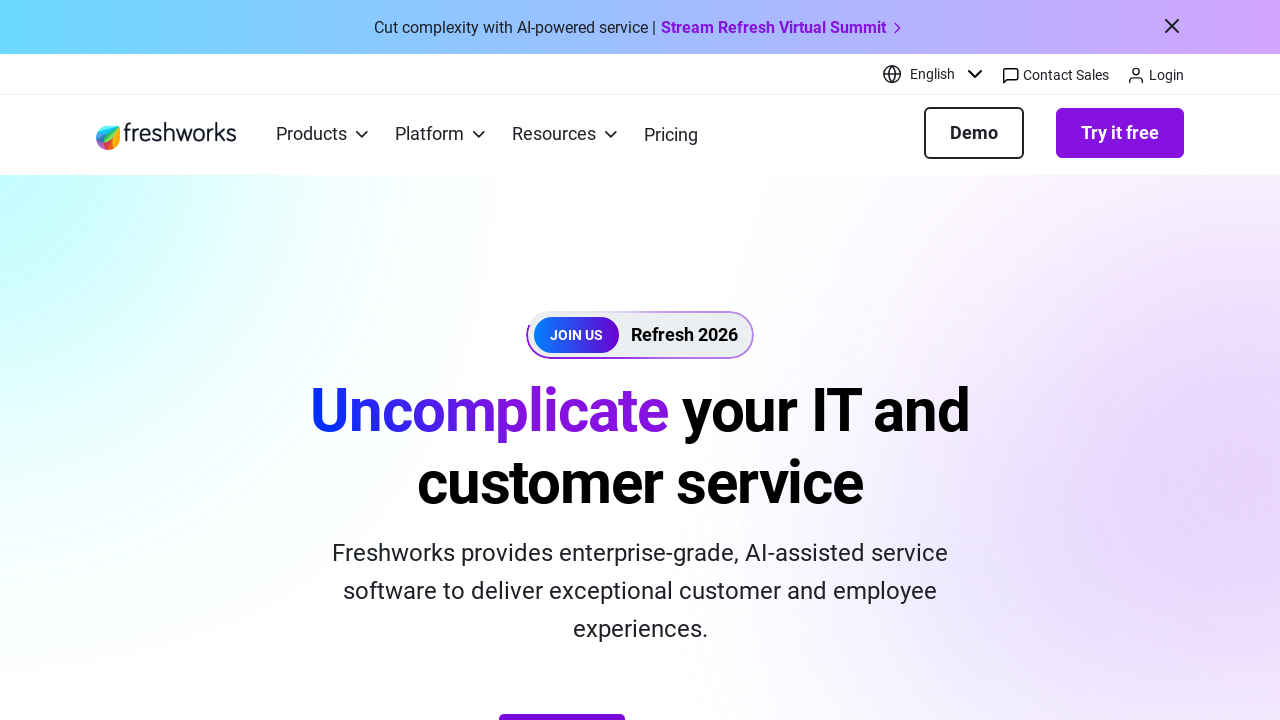

Retrieved all footer navigation links from Freshworks
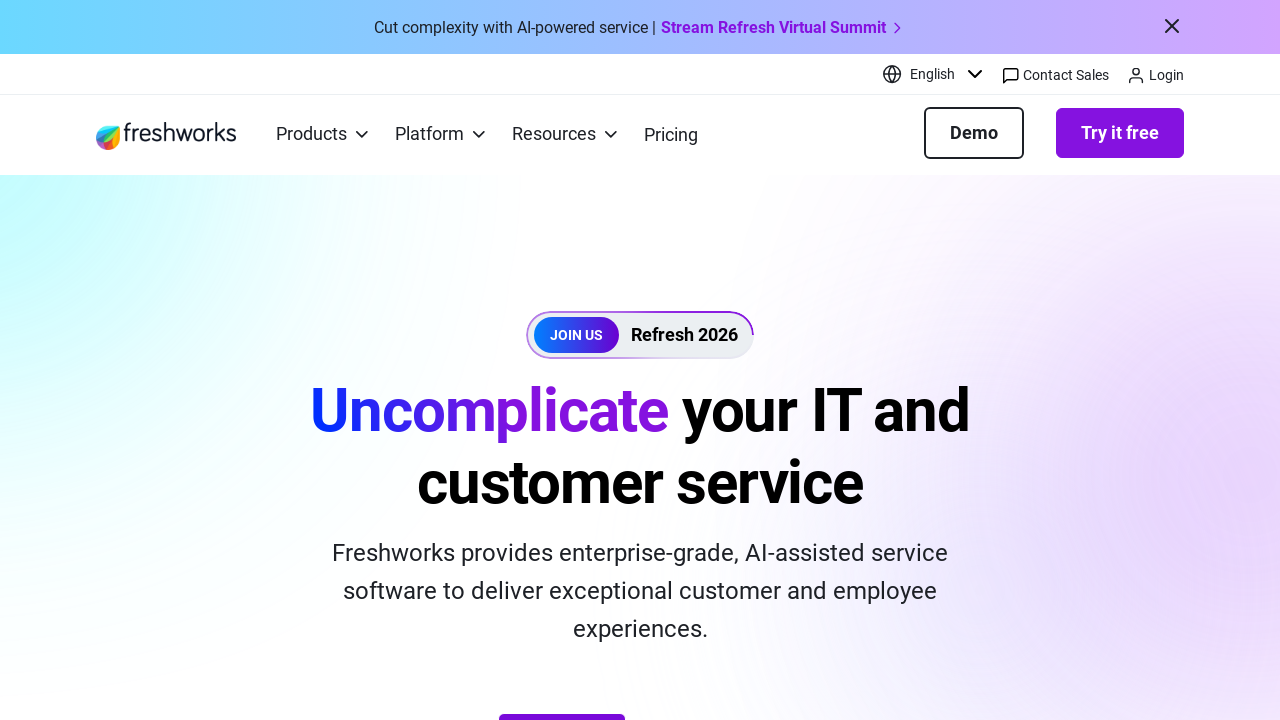

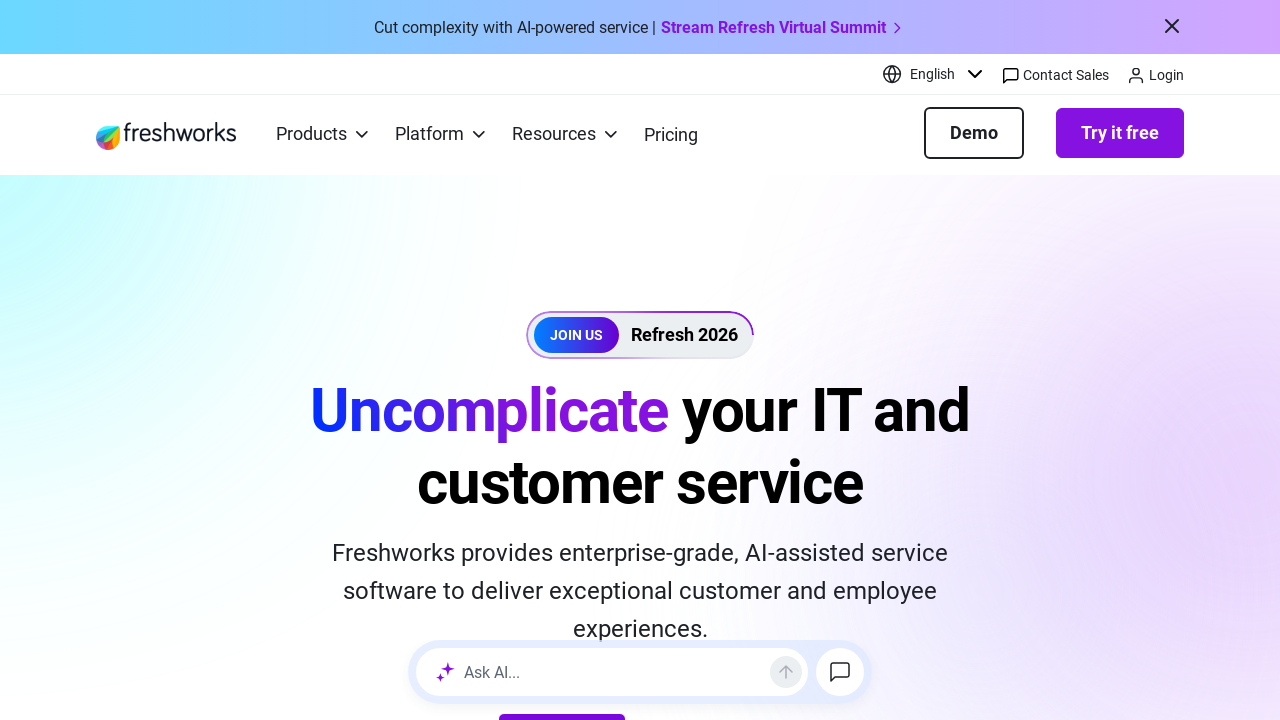